Tests browser popup/new window handling by clicking a button that opens a new window, then switching to the new window and closing it.

Starting URL: https://skpatro.github.io/demo/links/

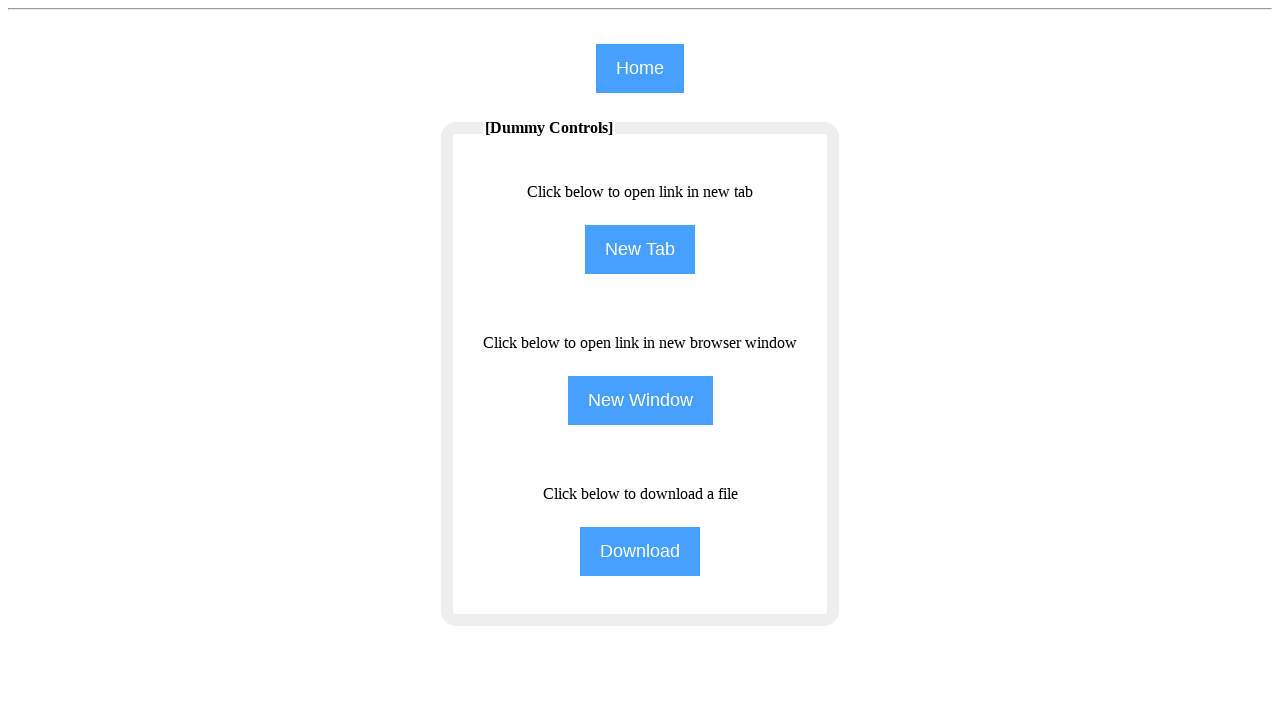

Clicked button to open new window at (640, 400) on input[name='NewWindow']
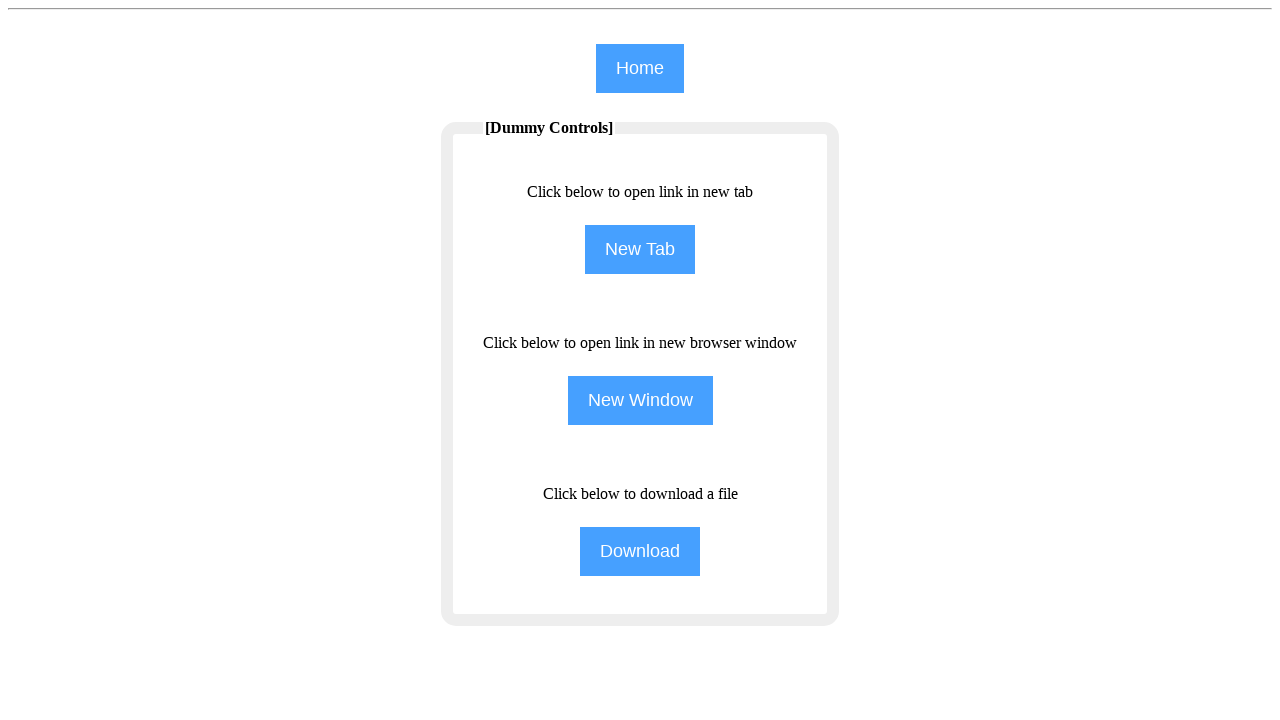

Captured new window/page object
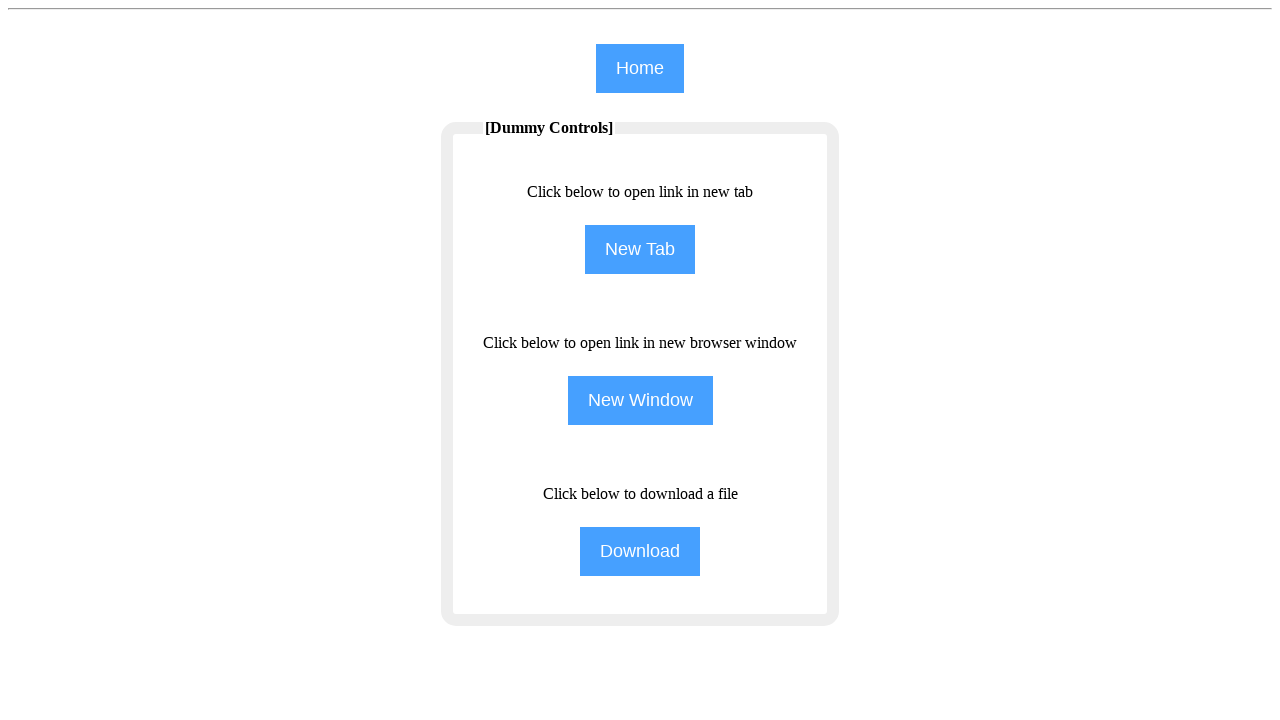

New page loaded successfully
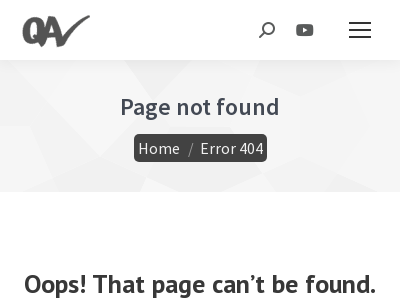

Verified new page title: Page not found - qavalidation
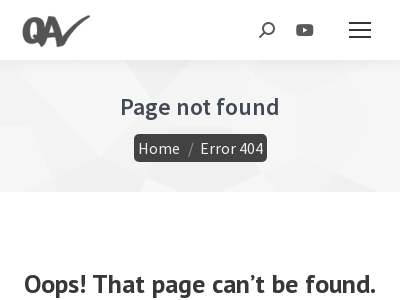

Closed new window/tab
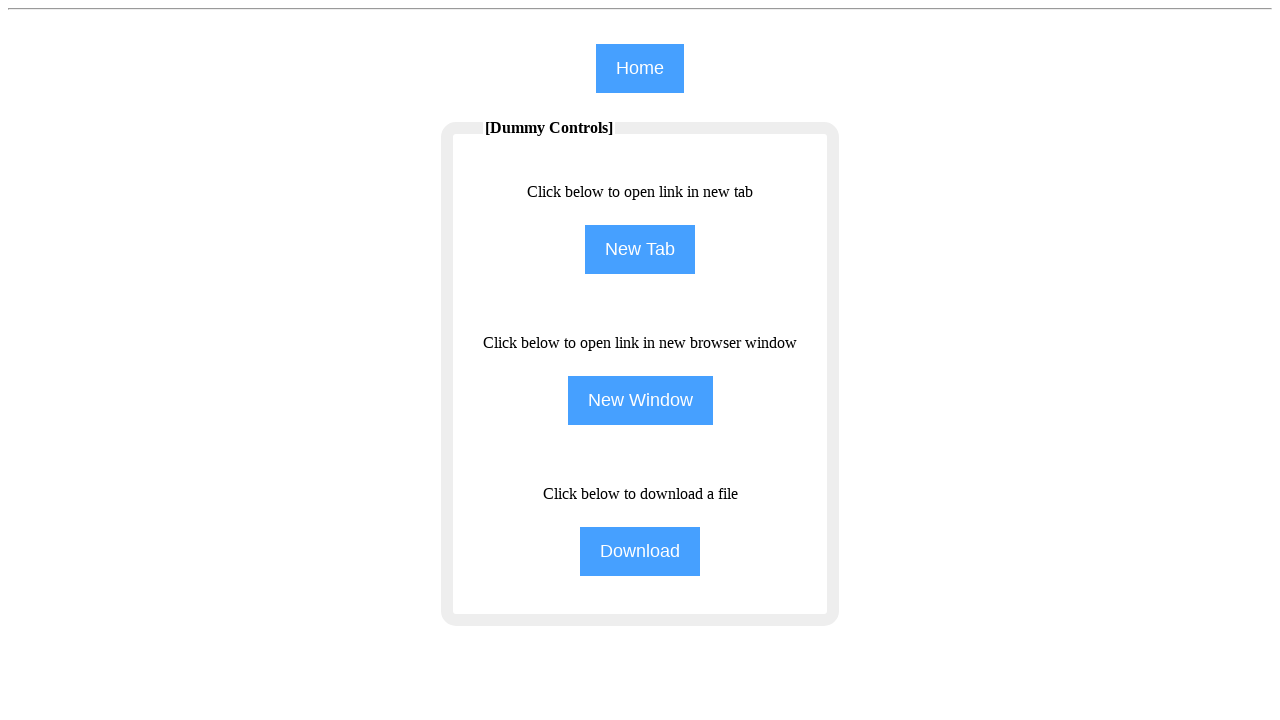

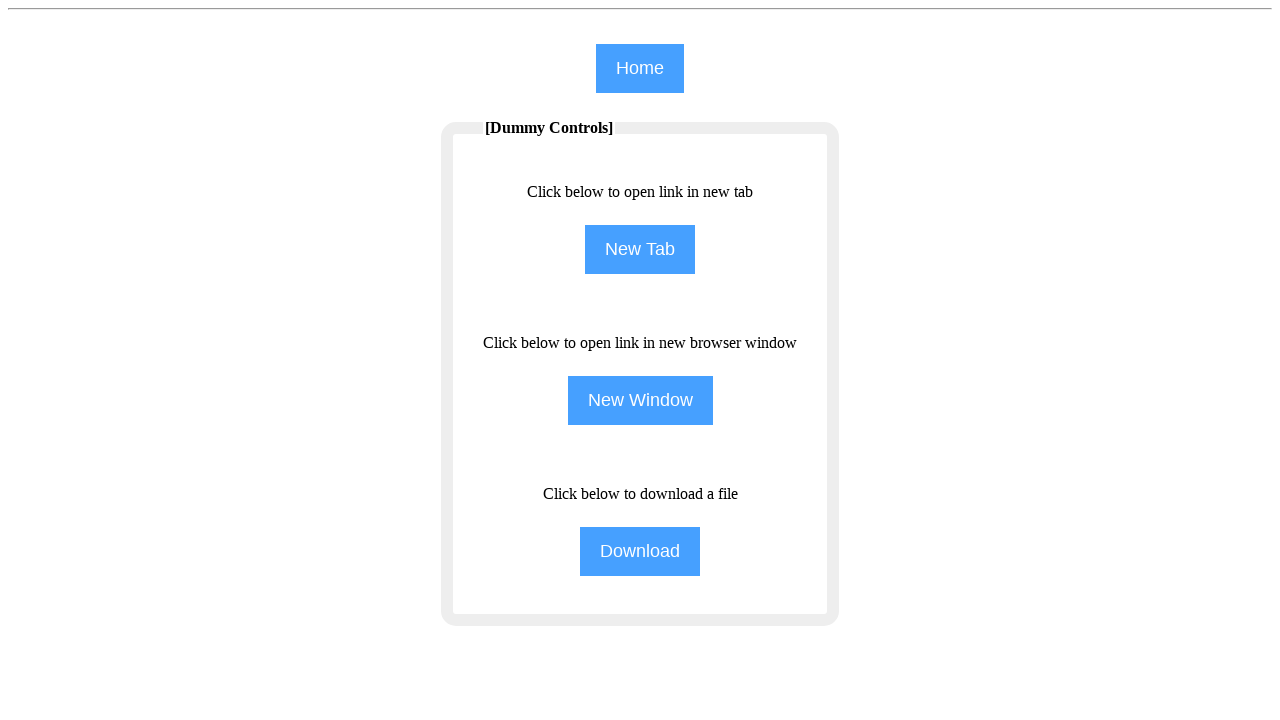